Tests dynamic checkbox functionality by finding all checkboxes on the page and clicking the one with value "option2", then verifying it is selected

Starting URL: https://rahulshettyacademy.com/AutomationPractice/

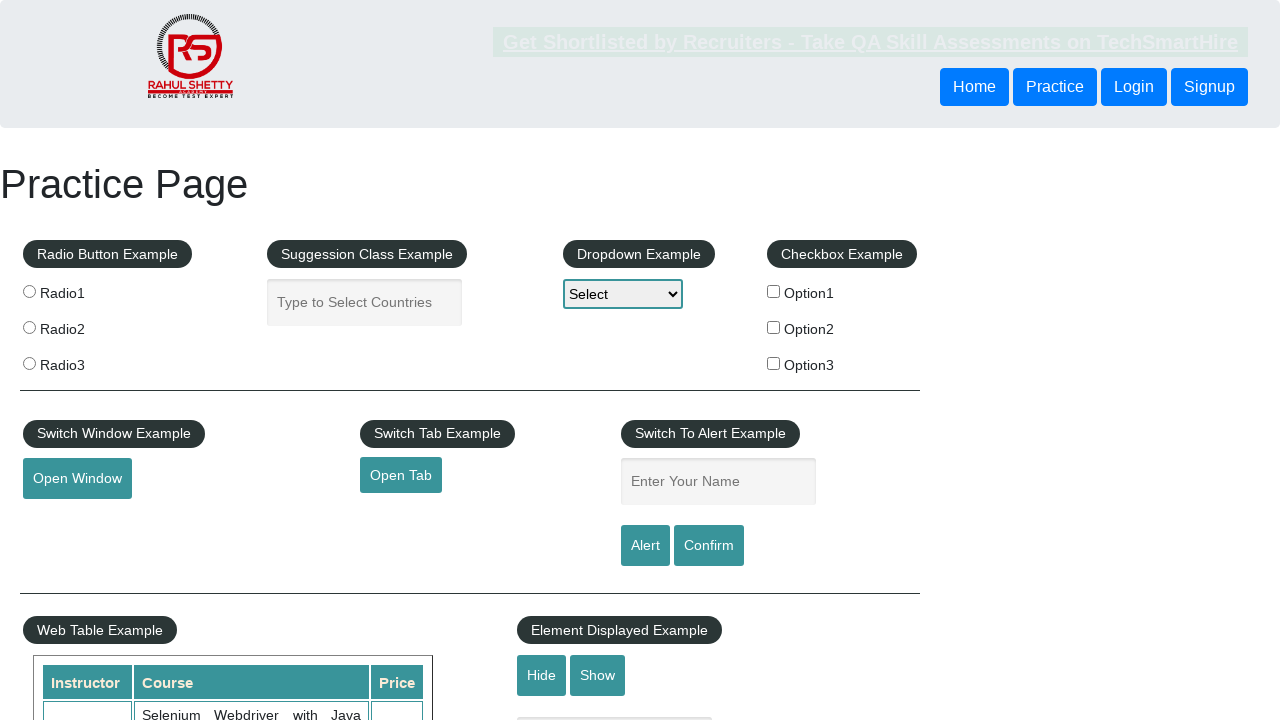

Navigated to AutomationPractice page
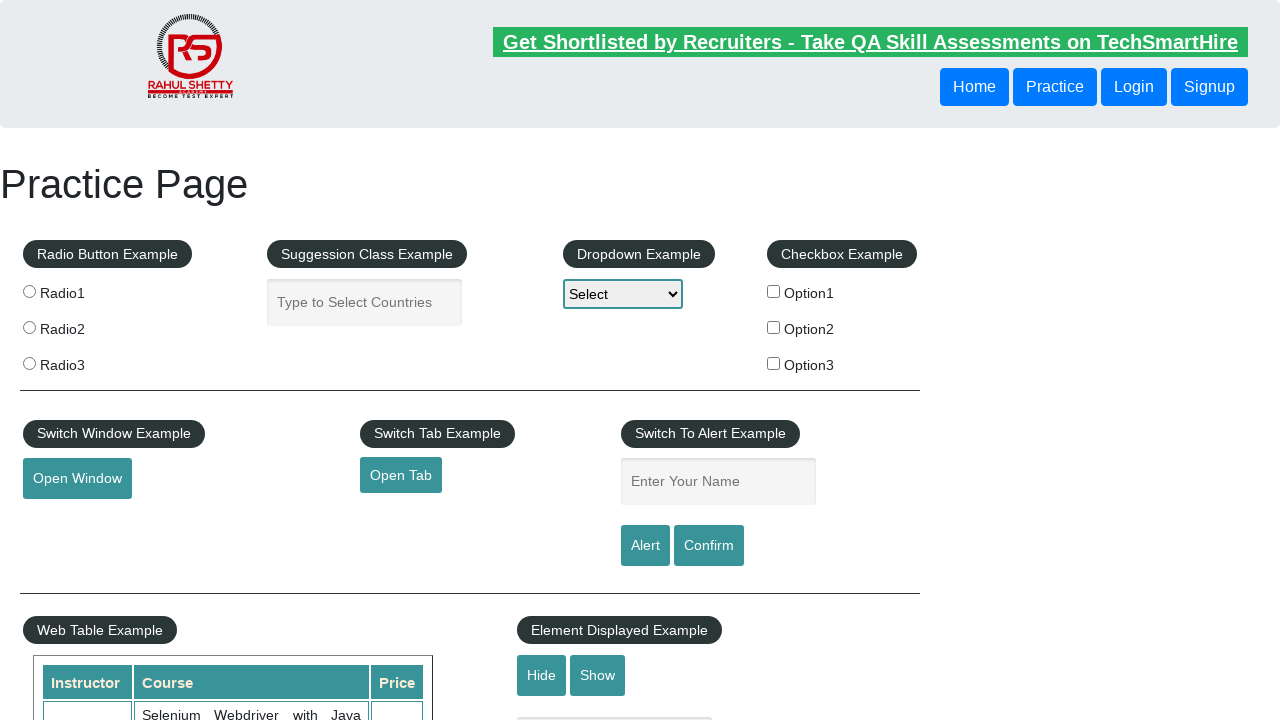

Located all checkboxes on the page
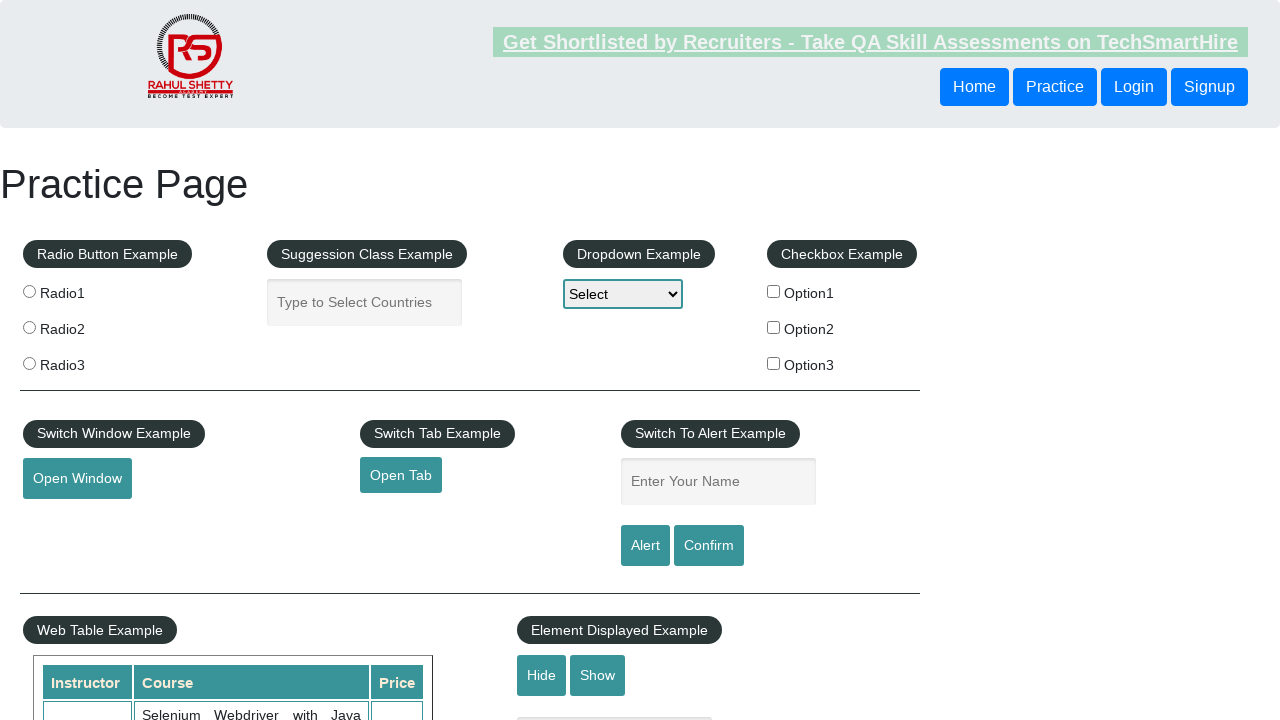

Clicked checkbox with value 'option2' at (774, 327) on input[type='checkbox'] >> nth=1
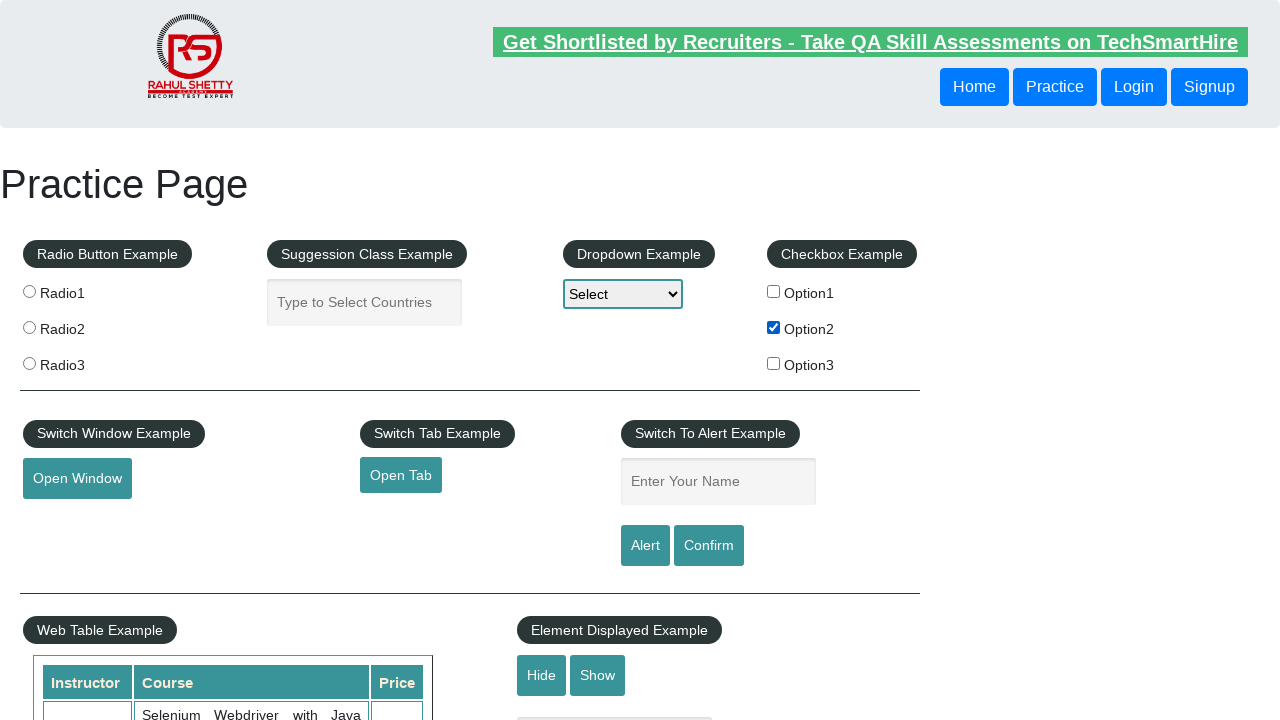

Verified that checkbox with value 'option2' is selected
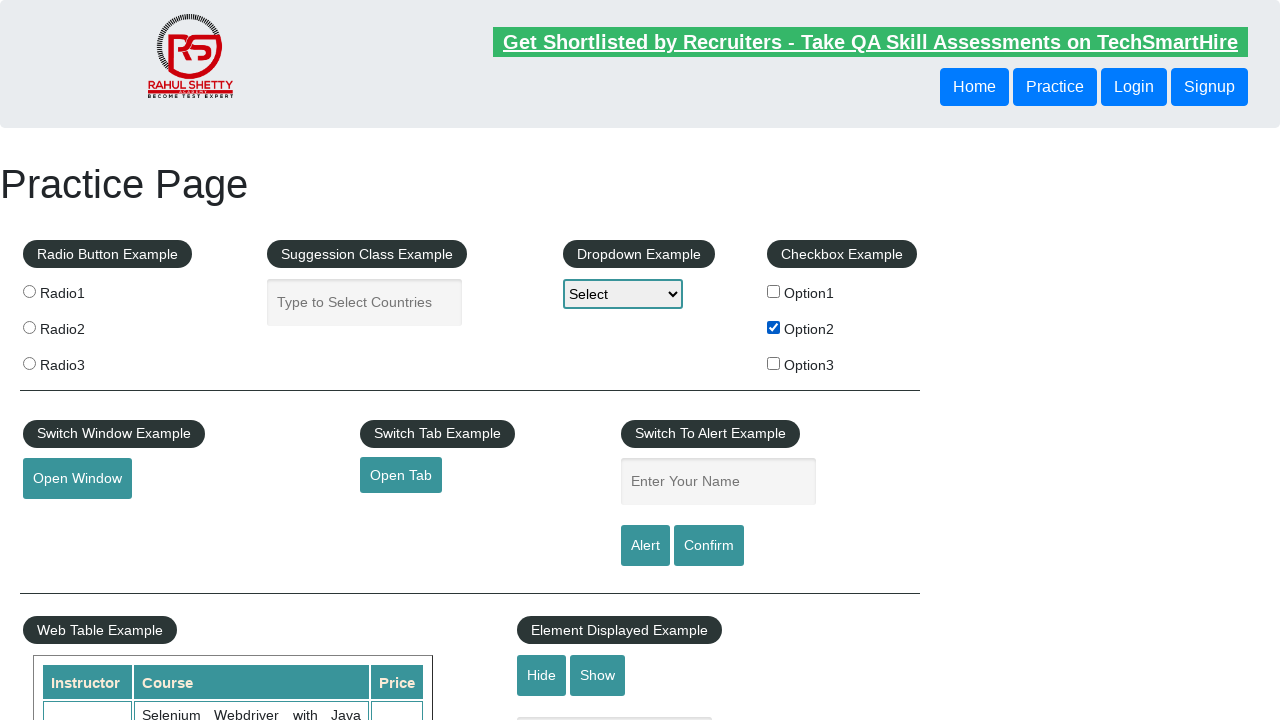

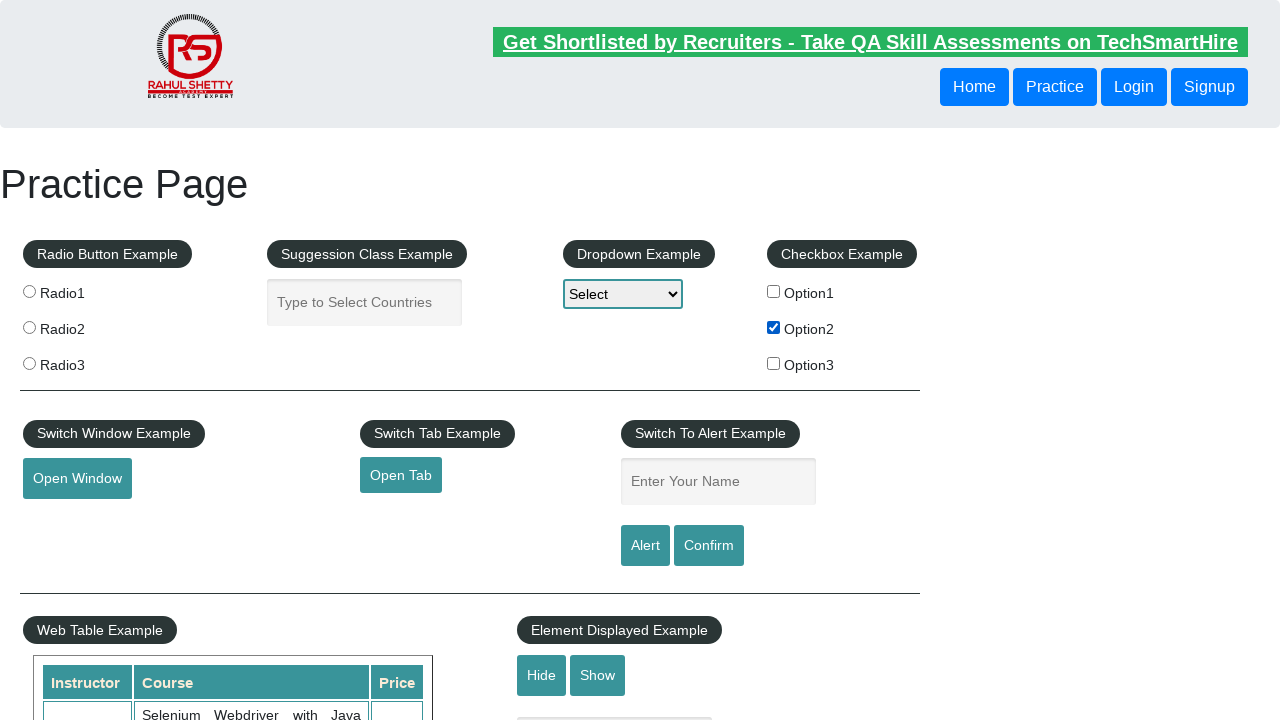